Tests form interactions on Android browser including button clicks, text input, textarea, dropdown selection, and checkbox

Starting URL: https://s3.amazonaws.com/webdriver-testing-website/form.html

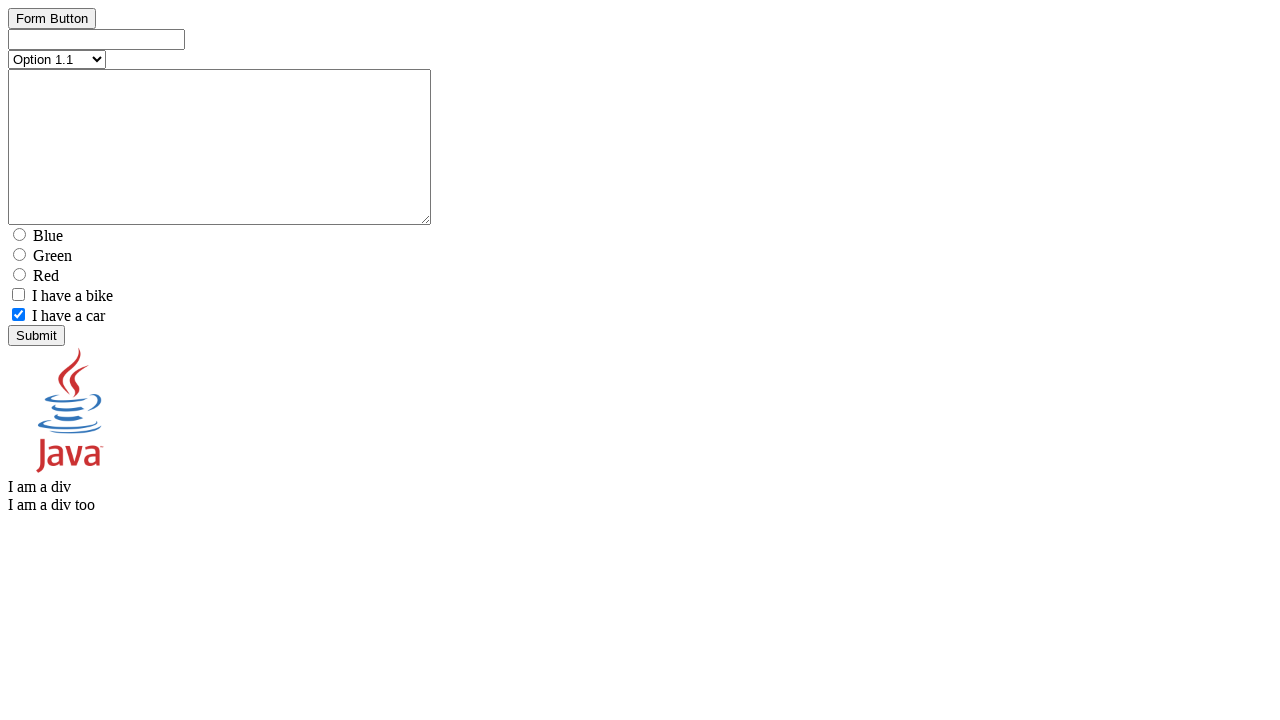

Clicked button element with force at (52, 18) on #button_element
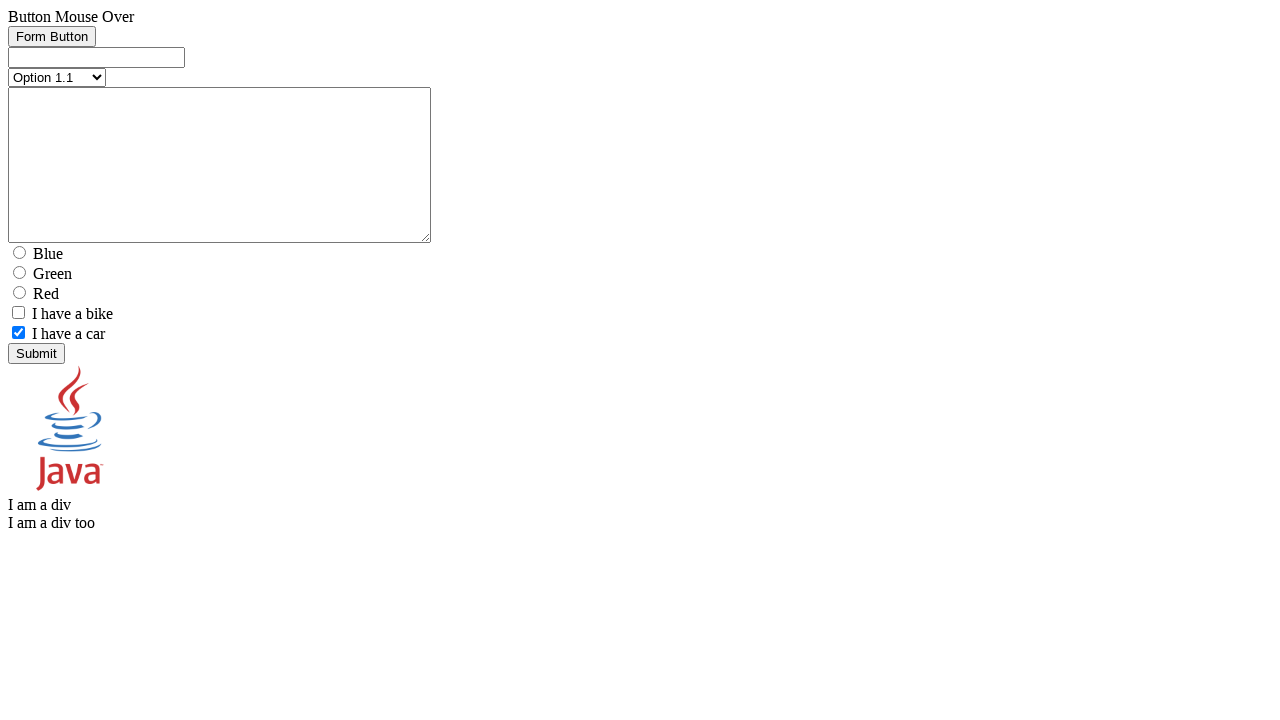

Filled text input field with 'test text' on #text_element
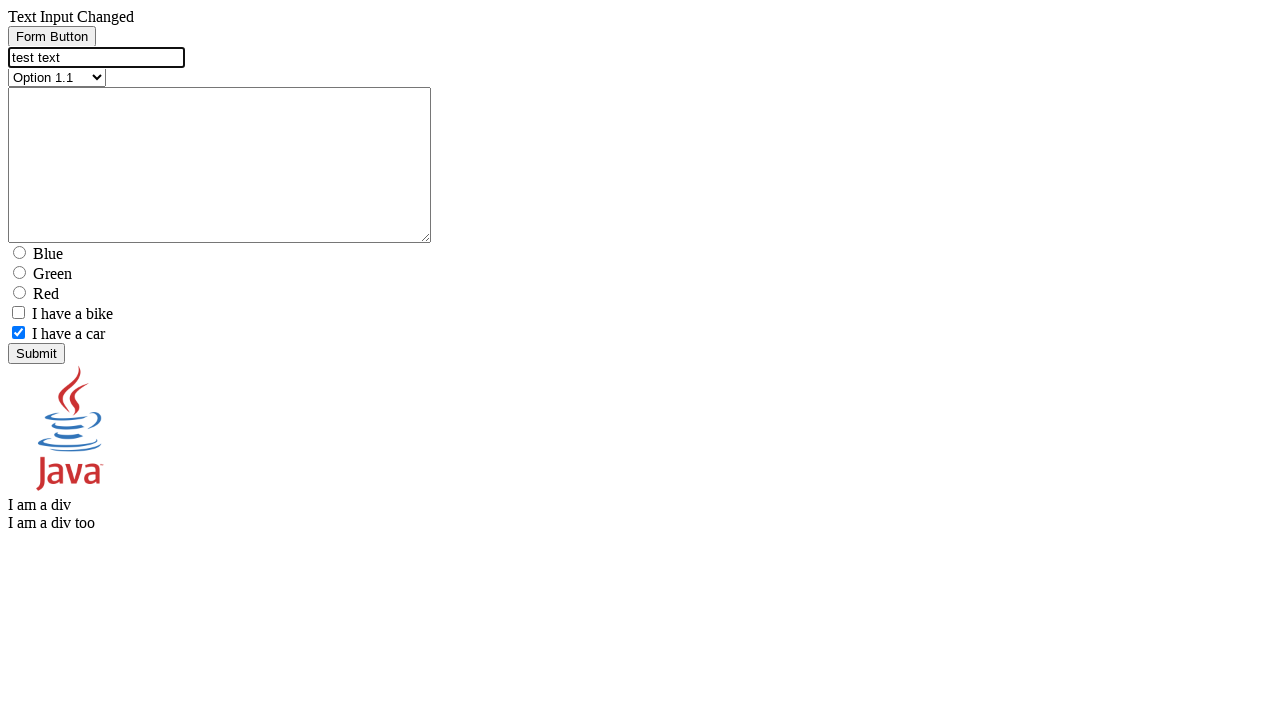

Filled textarea field with 'test text' on #textarea_element
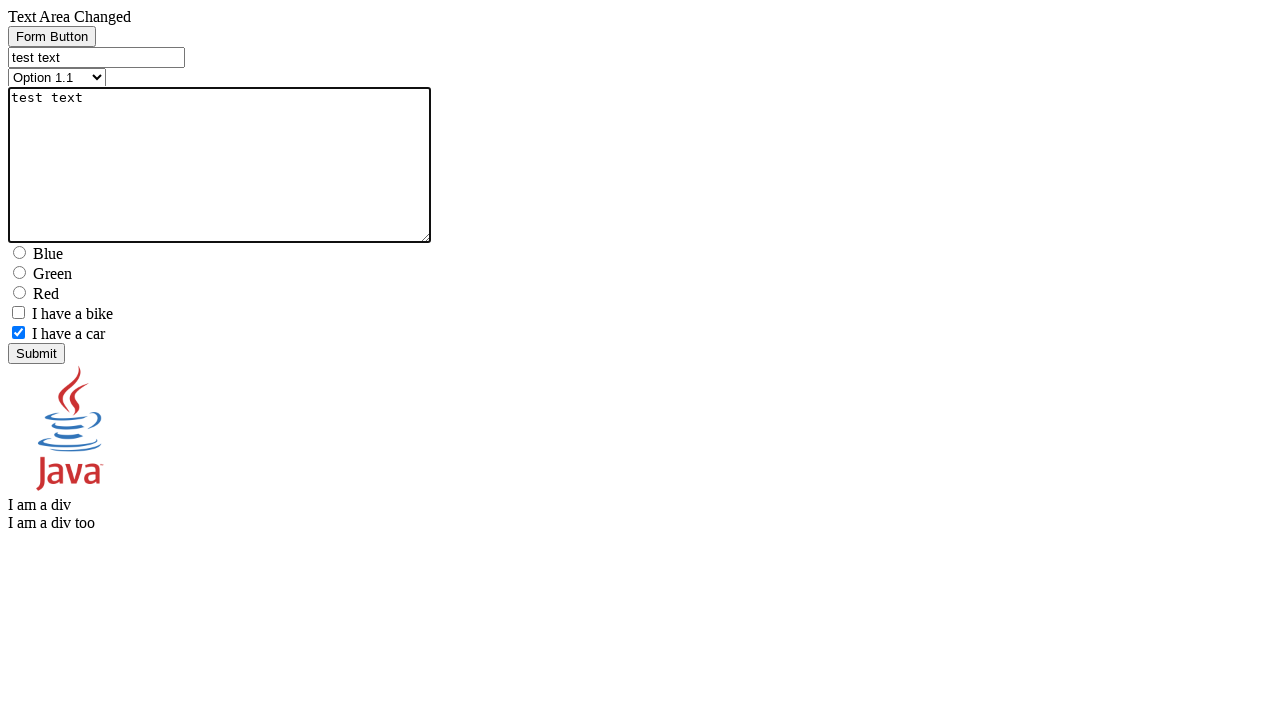

Selected 'Option 2.1' from dropdown on [name=select_element]
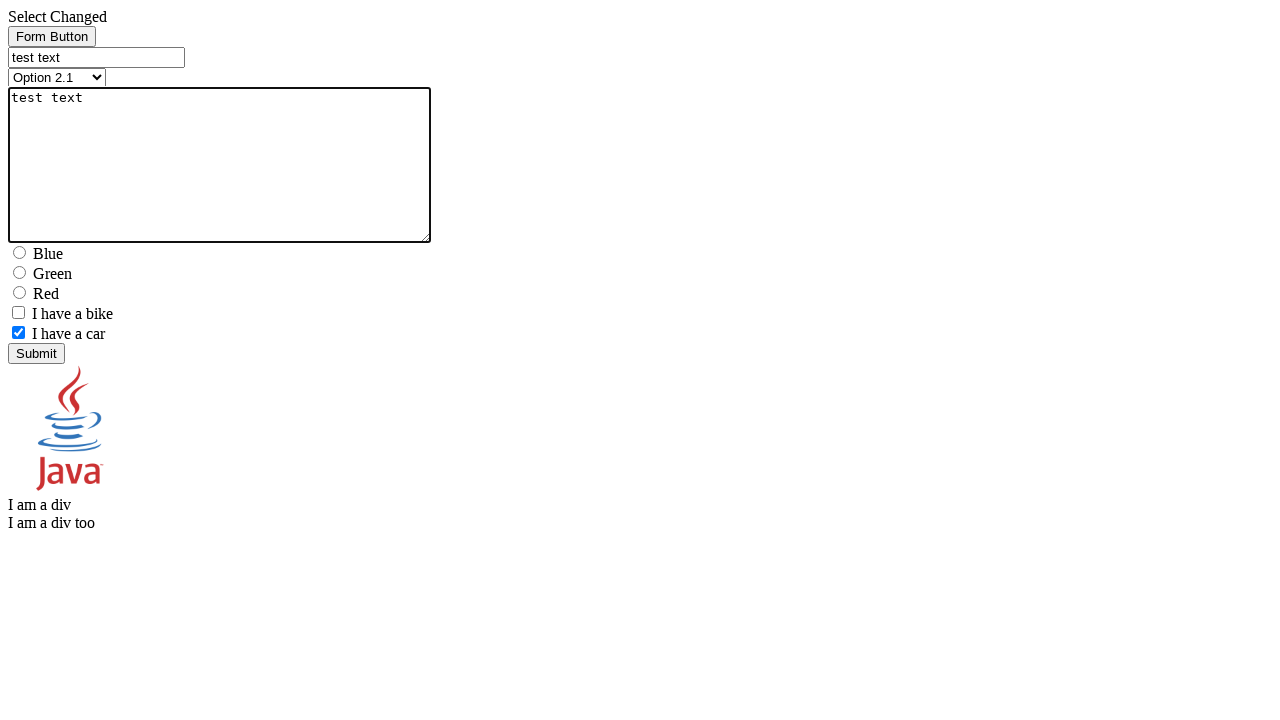

Clicked checkbox element at (18, 312) on xpath=//*[@name='checkbox1_element']
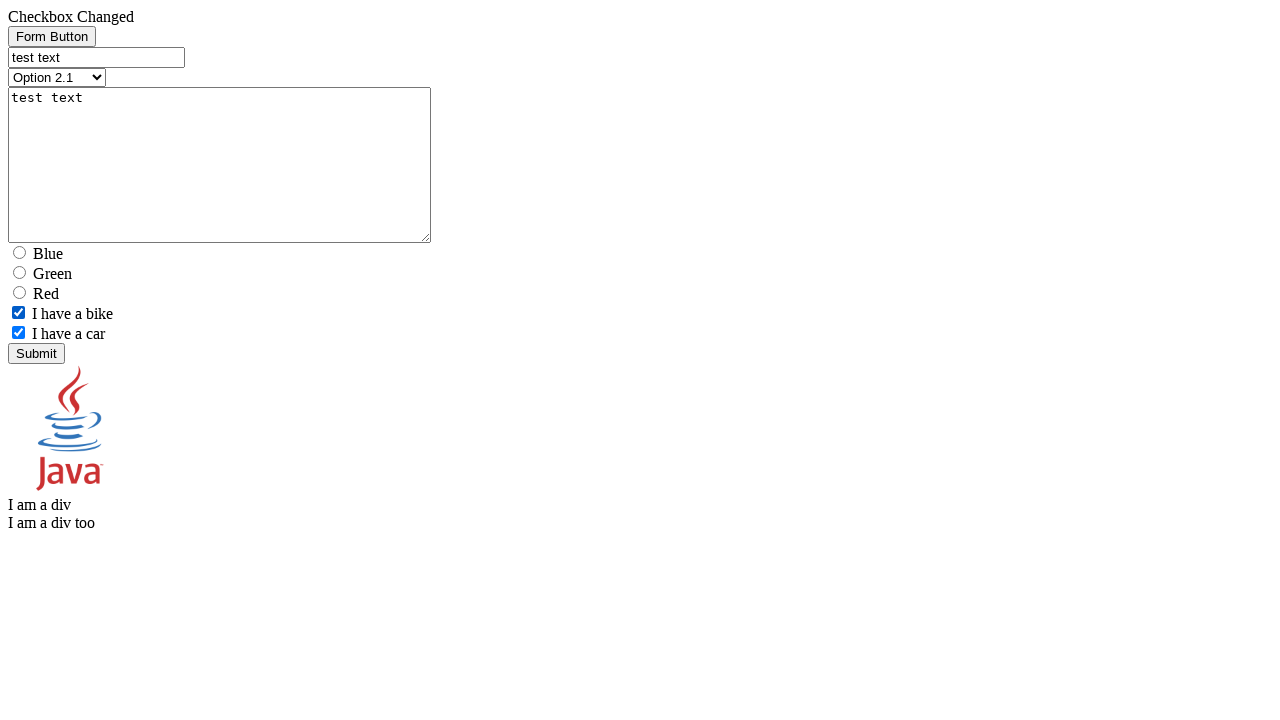

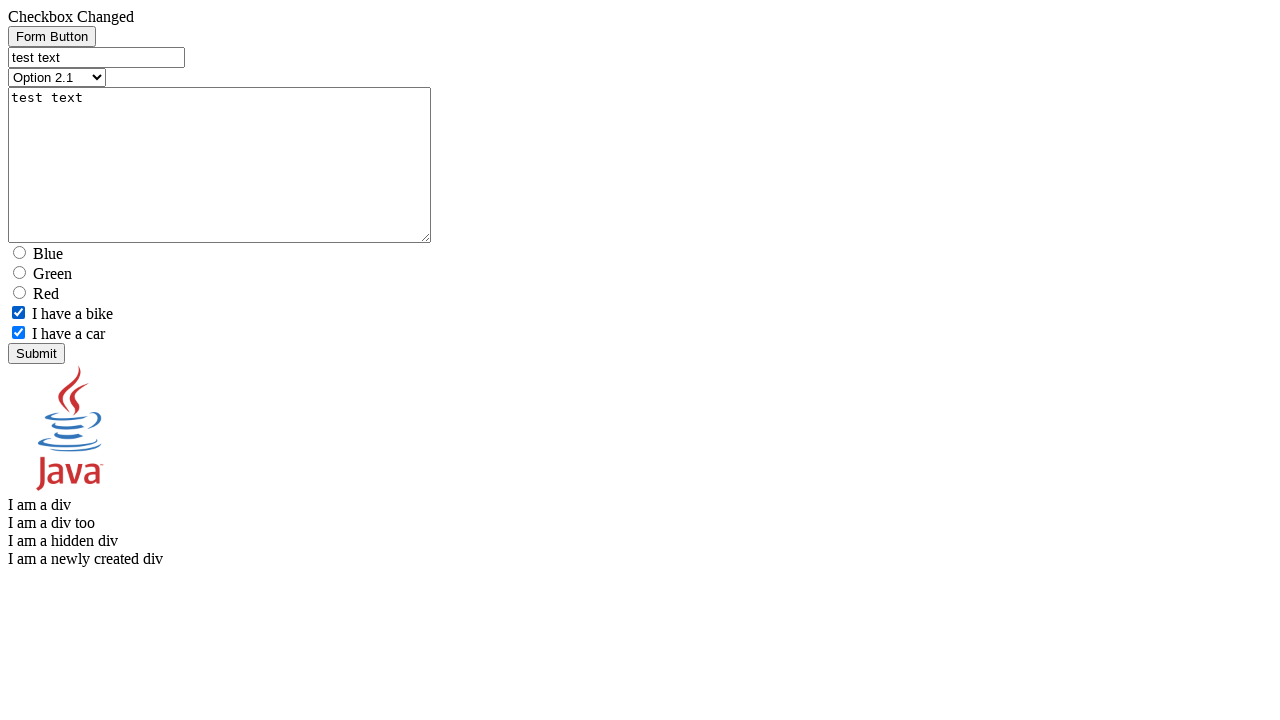